Tests dismissing a JavaScript confirm dialog by clicking the second alert button, verifying the text, and clicking cancel

Starting URL: https://testcenter.techproeducation.com/index.php?page=javascript-alerts

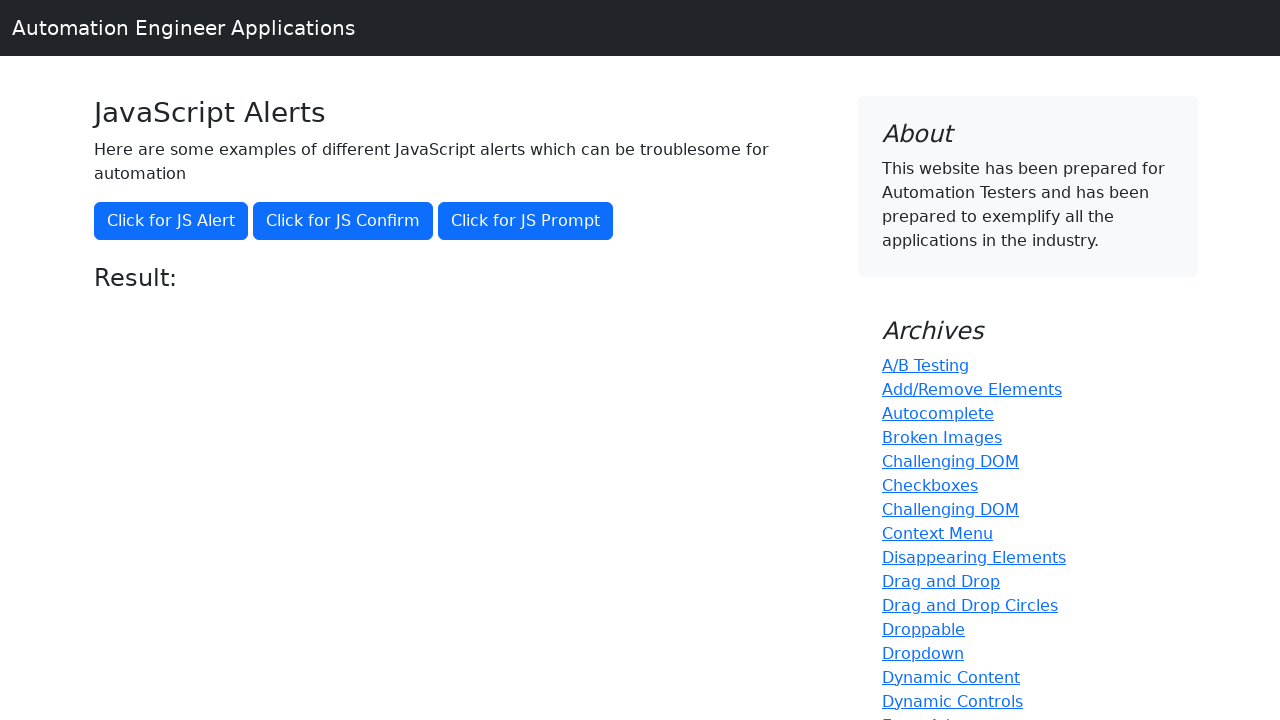

Clicked the second alert button (JS Confirm) at (343, 221) on button[onclick='jsConfirm()']
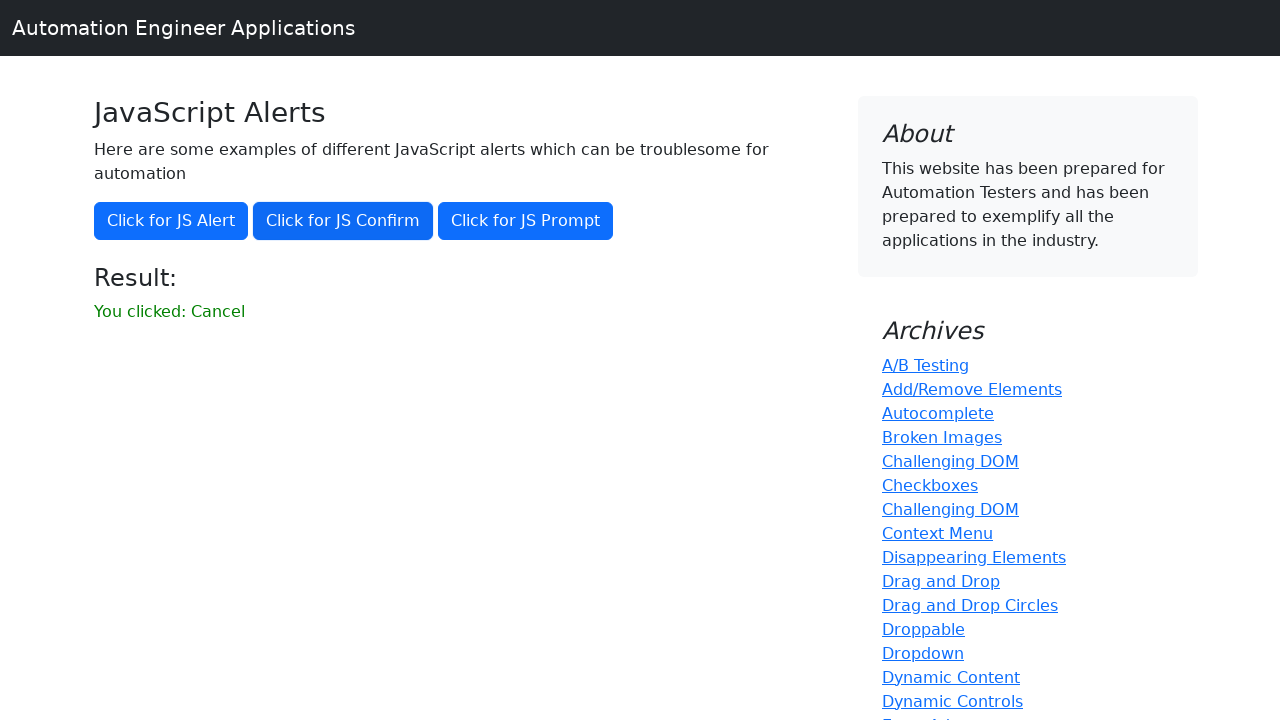

Set up dialog handler to dismiss the confirm dialog
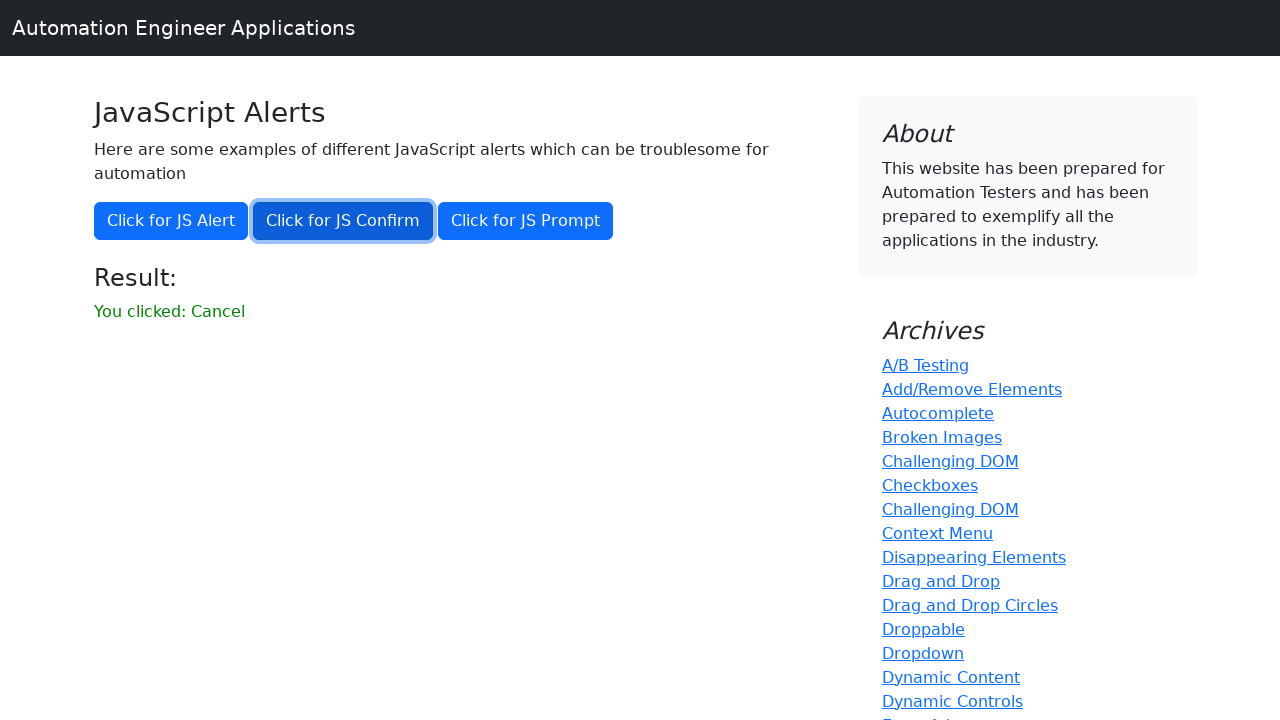

Result message element appeared after dismissing dialog
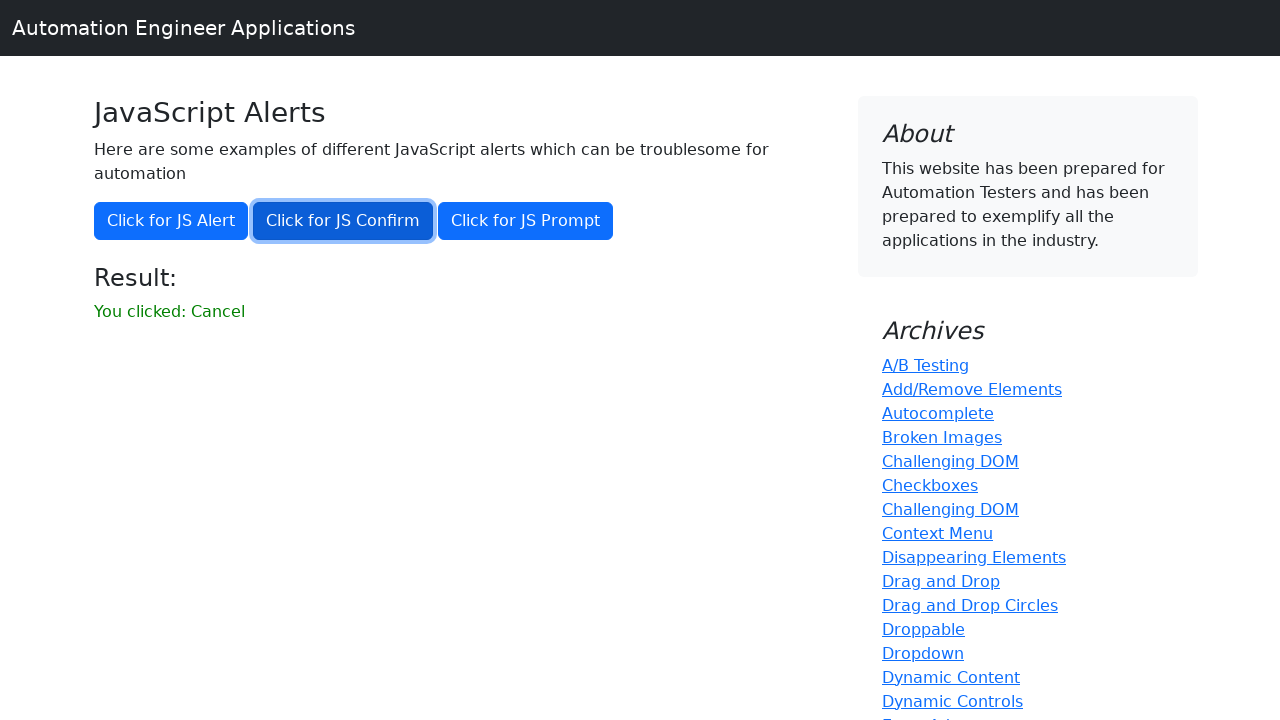

Verified that result message contains 'Cancel'
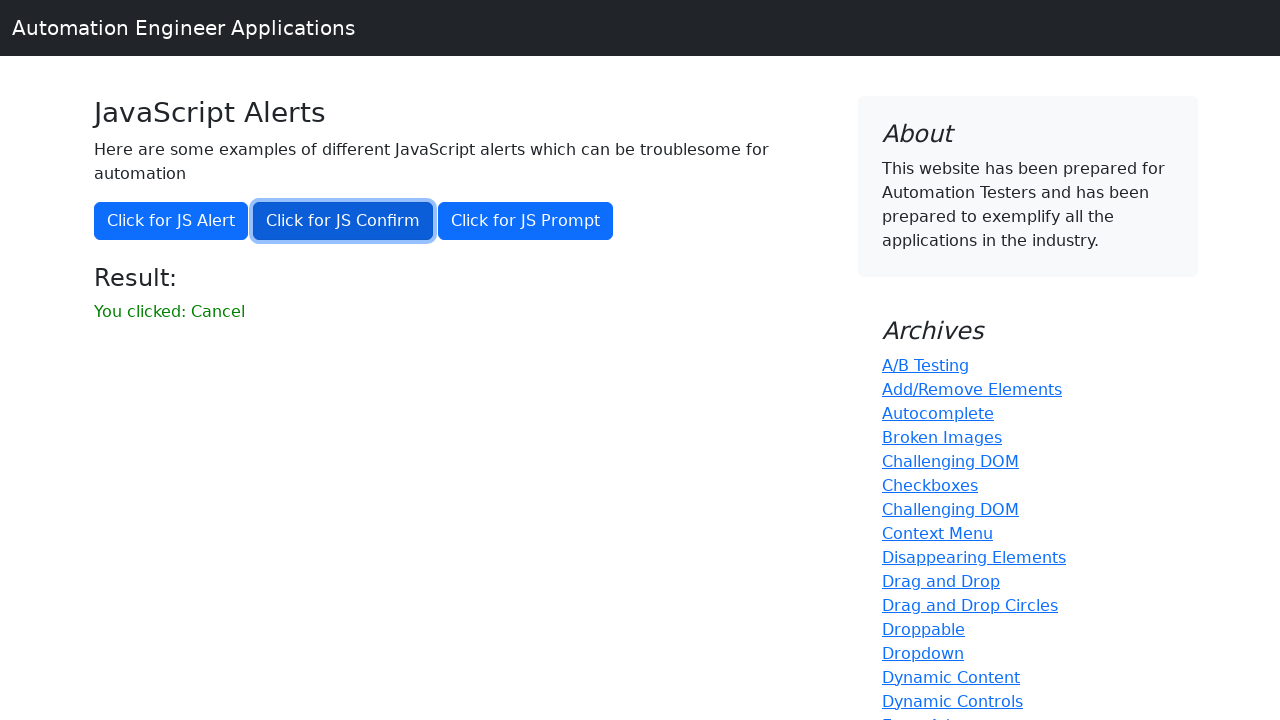

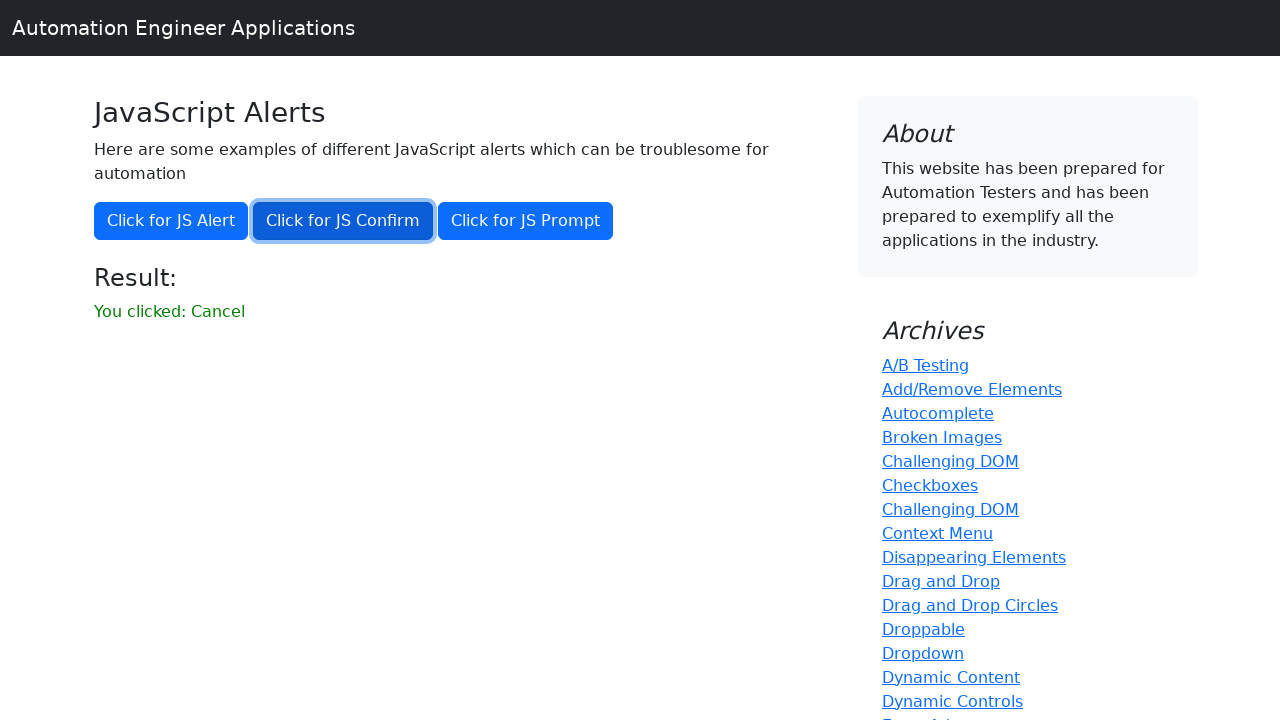